Navigates to Test Otomasyonu website and verifies the page title contains expected text

Starting URL: https://www.testotomasyonu.com

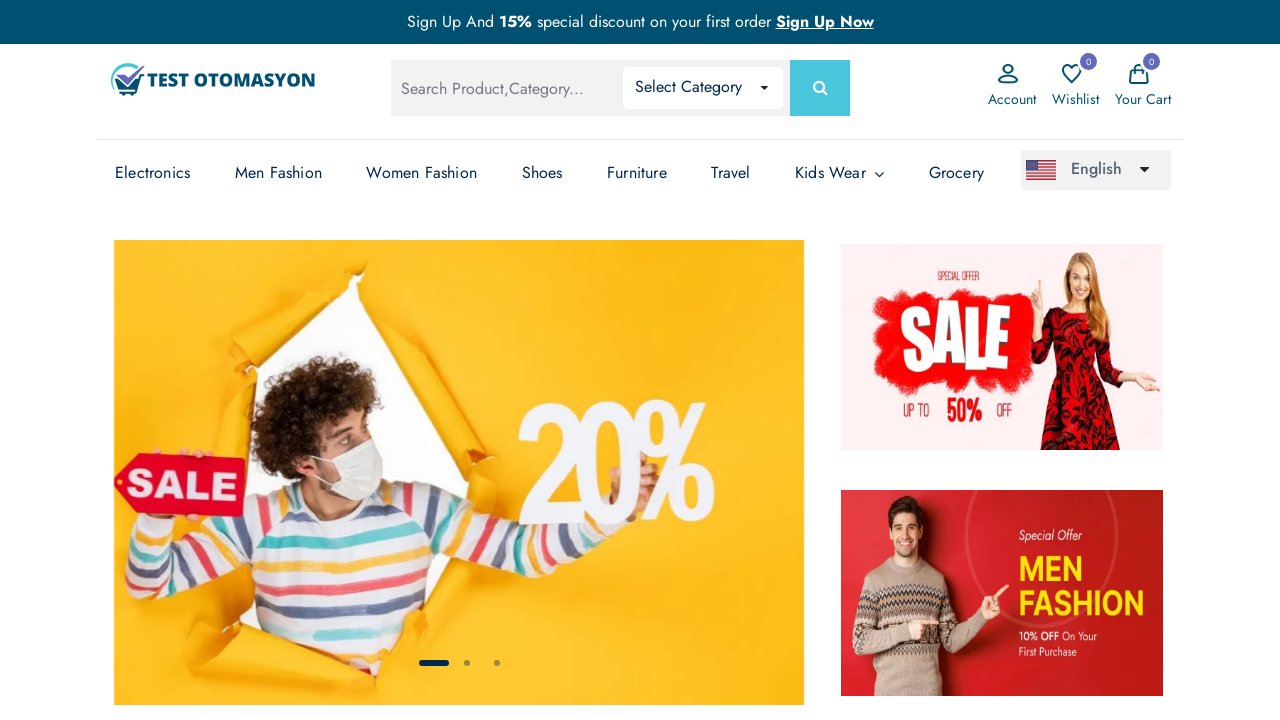

Retrieved page title from Test Otomasyonu website
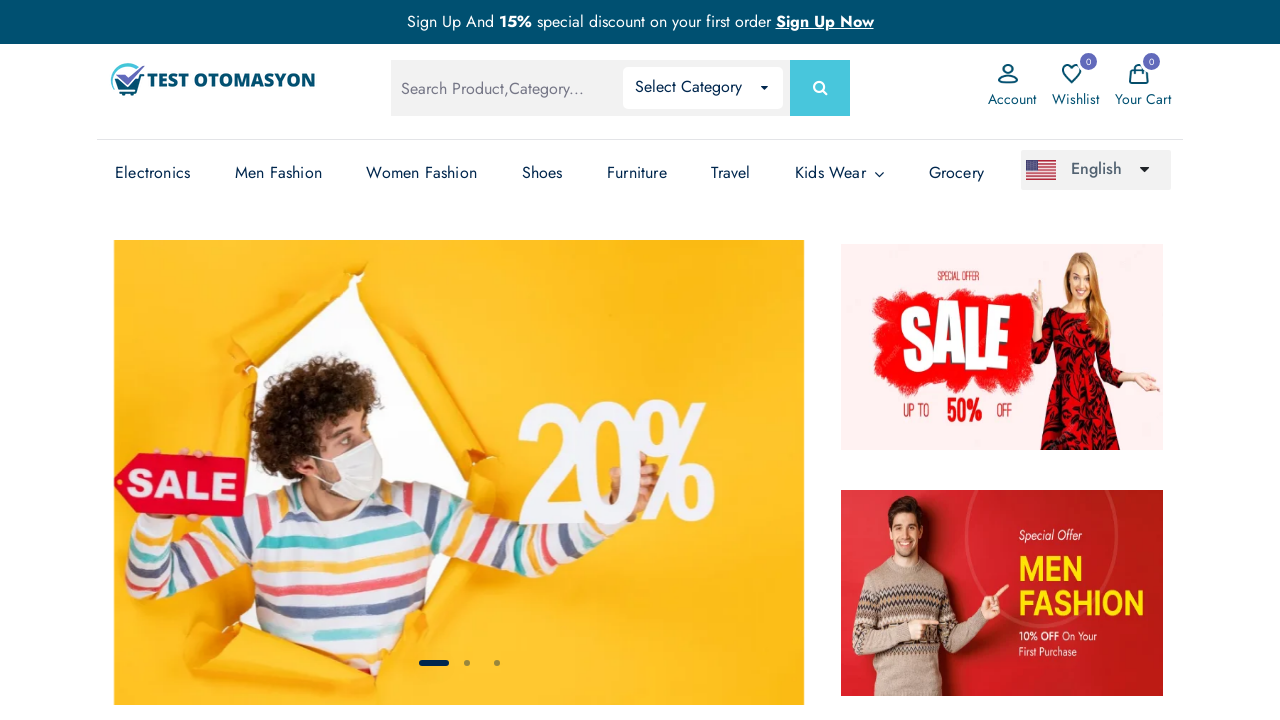

Set expected title content to 'Test Otomasyonu'
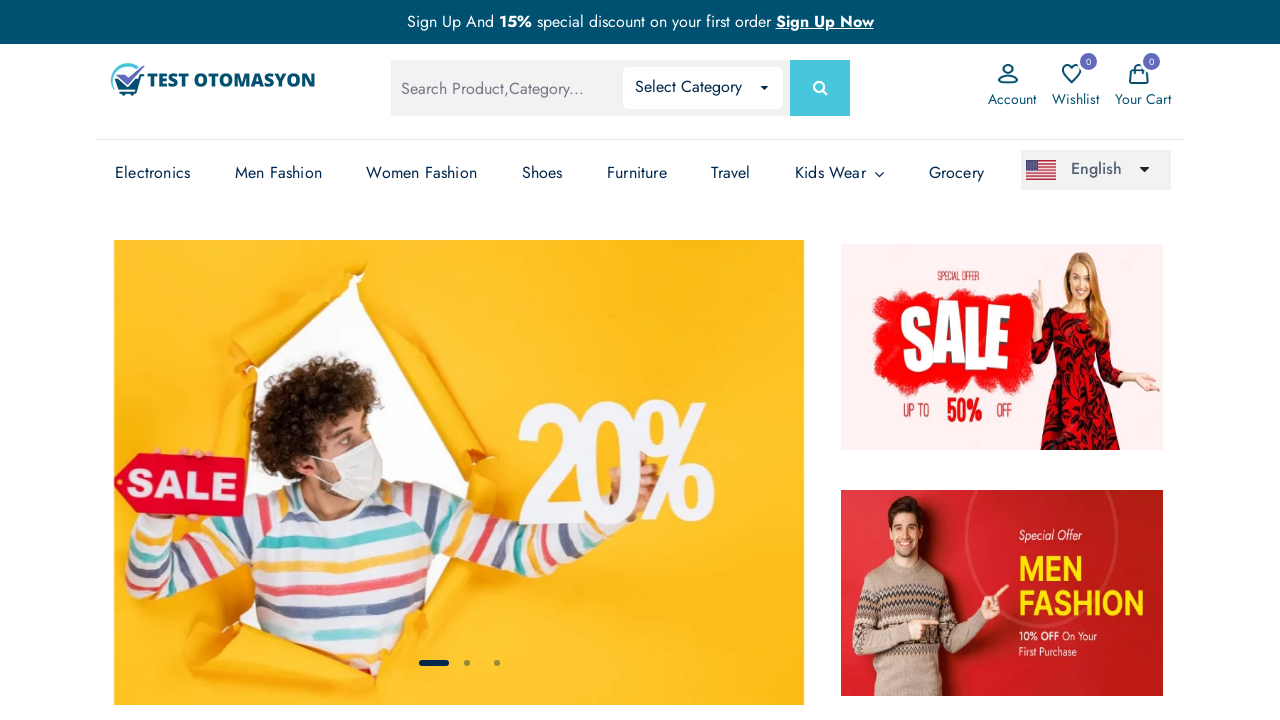

Page title verification PASSED - title contains 'Test Otomasyonu'
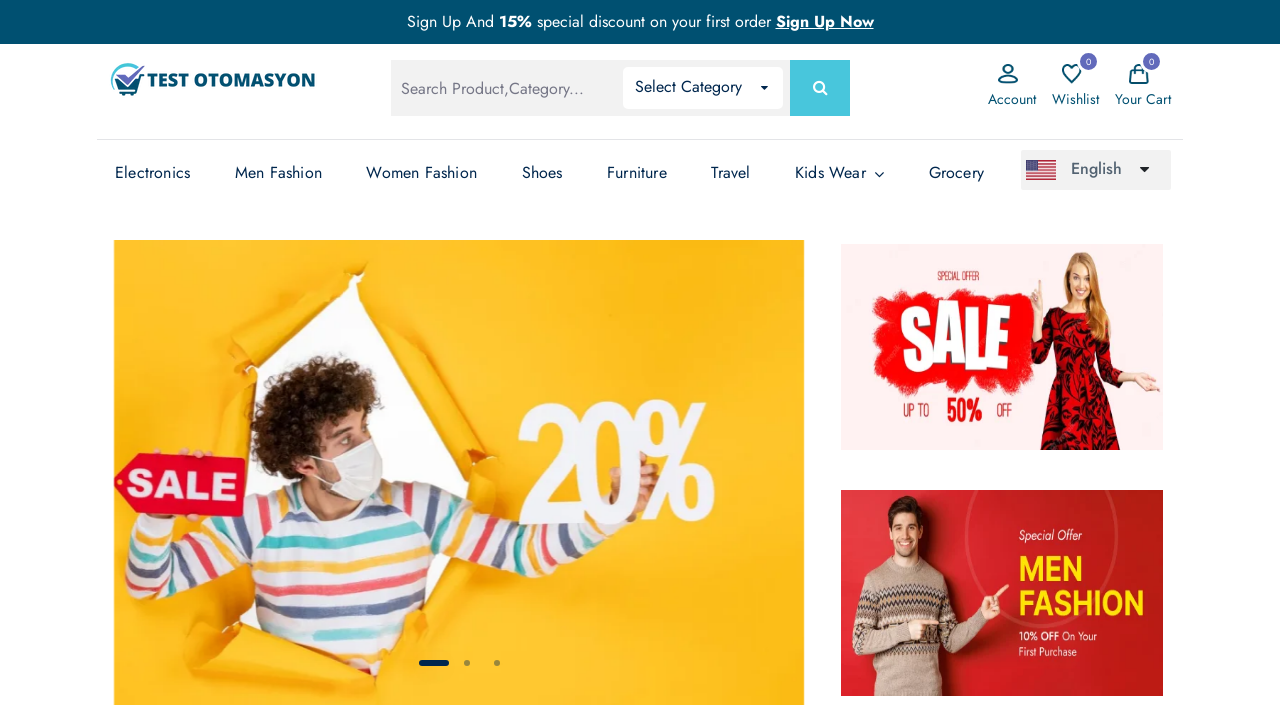

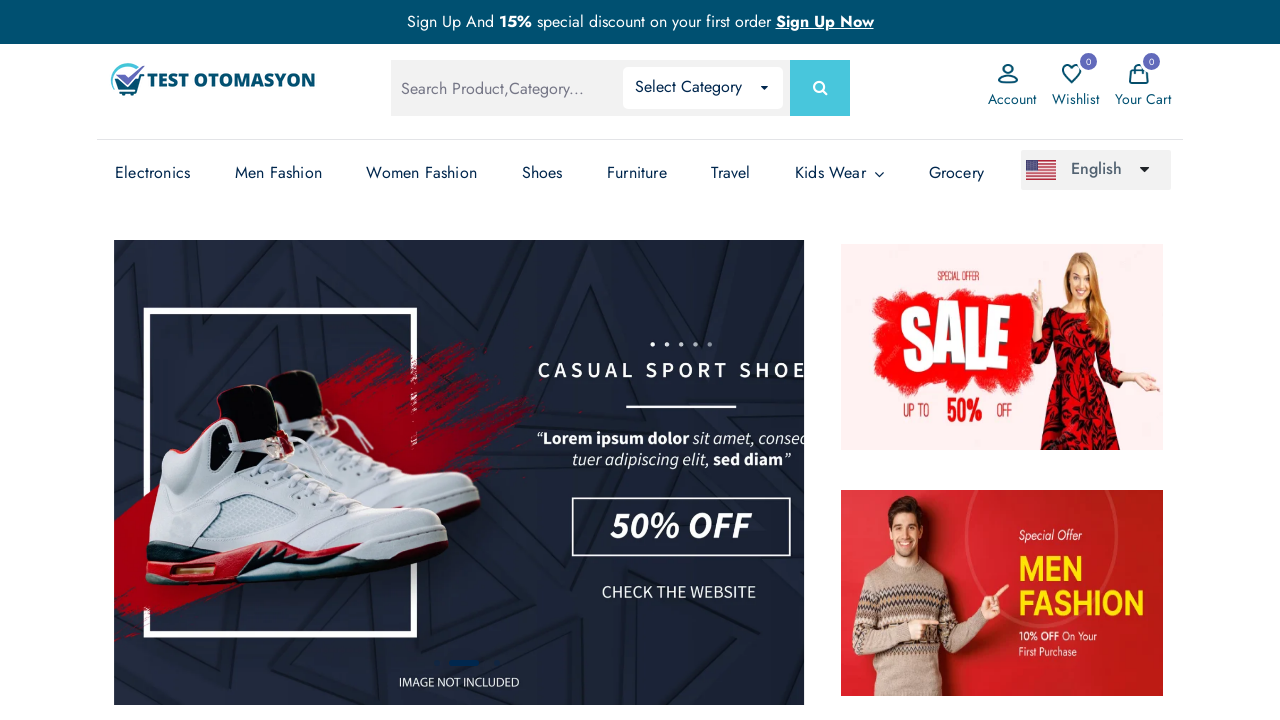